Tests the DemoQA Elements Text Box form by filling in name, email (with validation testing), current address, and permanent address fields, then submitting the form.

Starting URL: https://demoqa.com

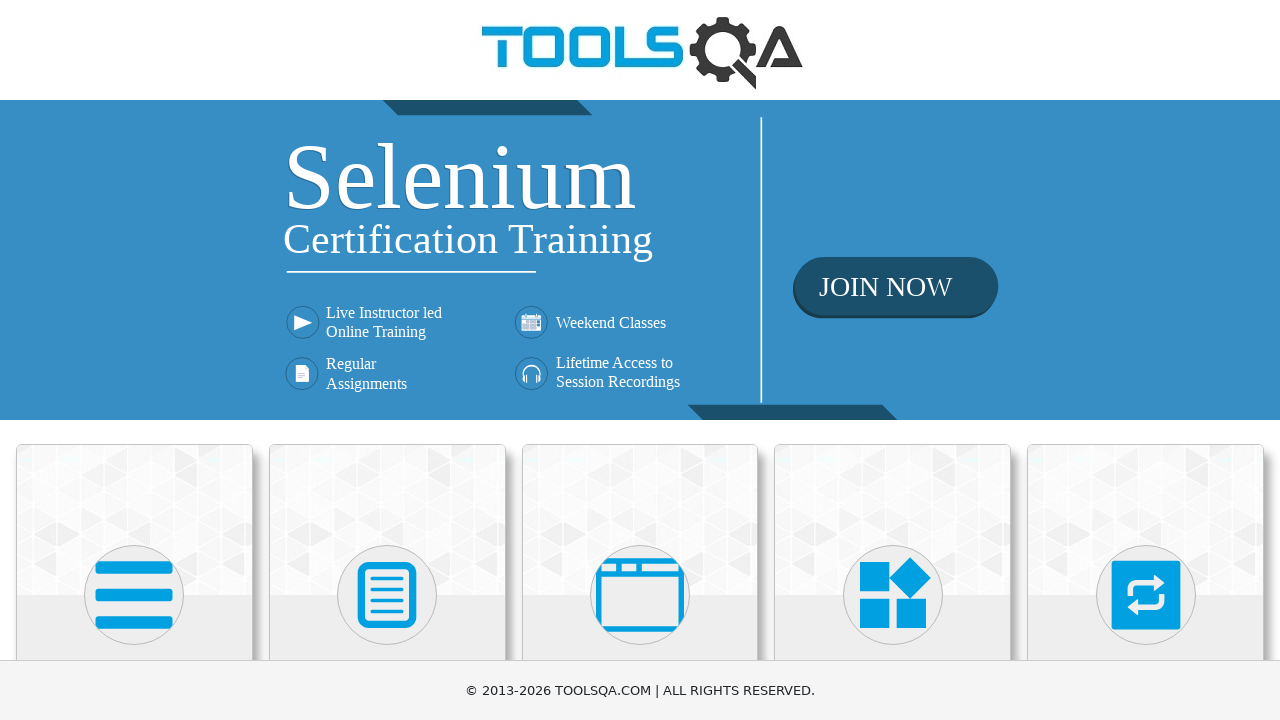

Clicked on Elements menu avatar at (134, 595) on (//div[@class='avatar mx-auto white'])[1]
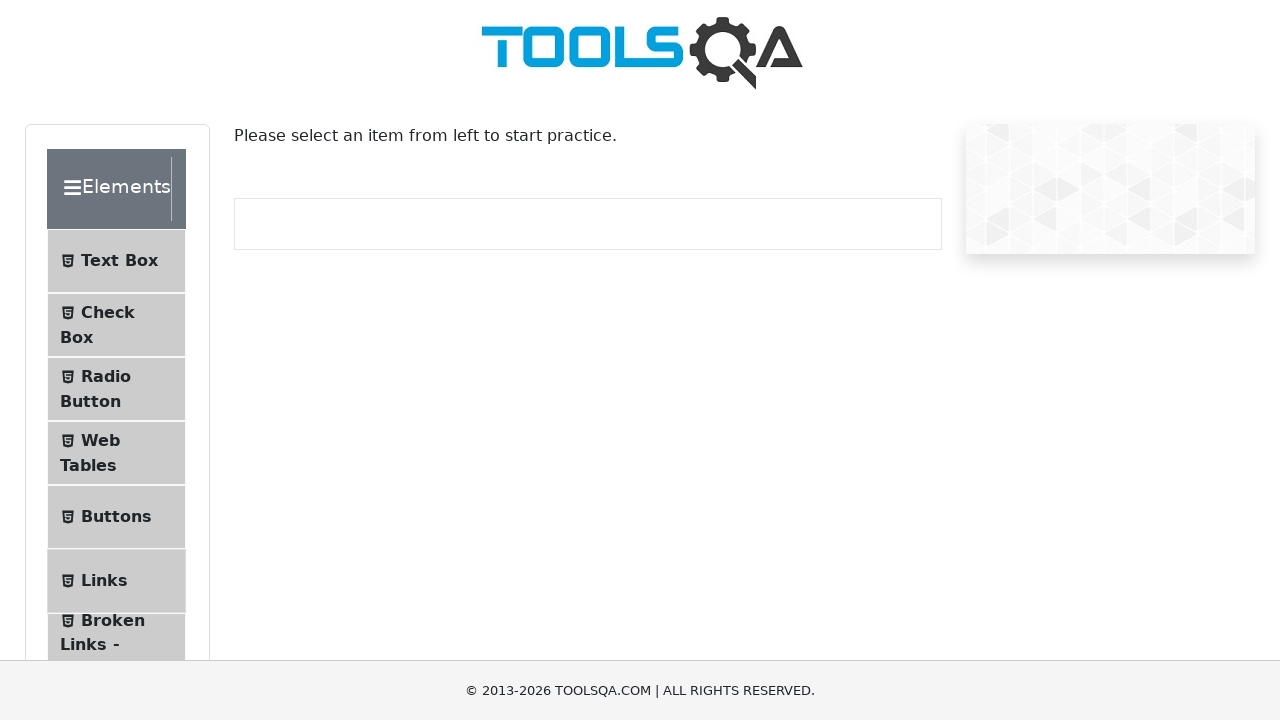

Clicked on Text Box submenu at (116, 261) on #item-0
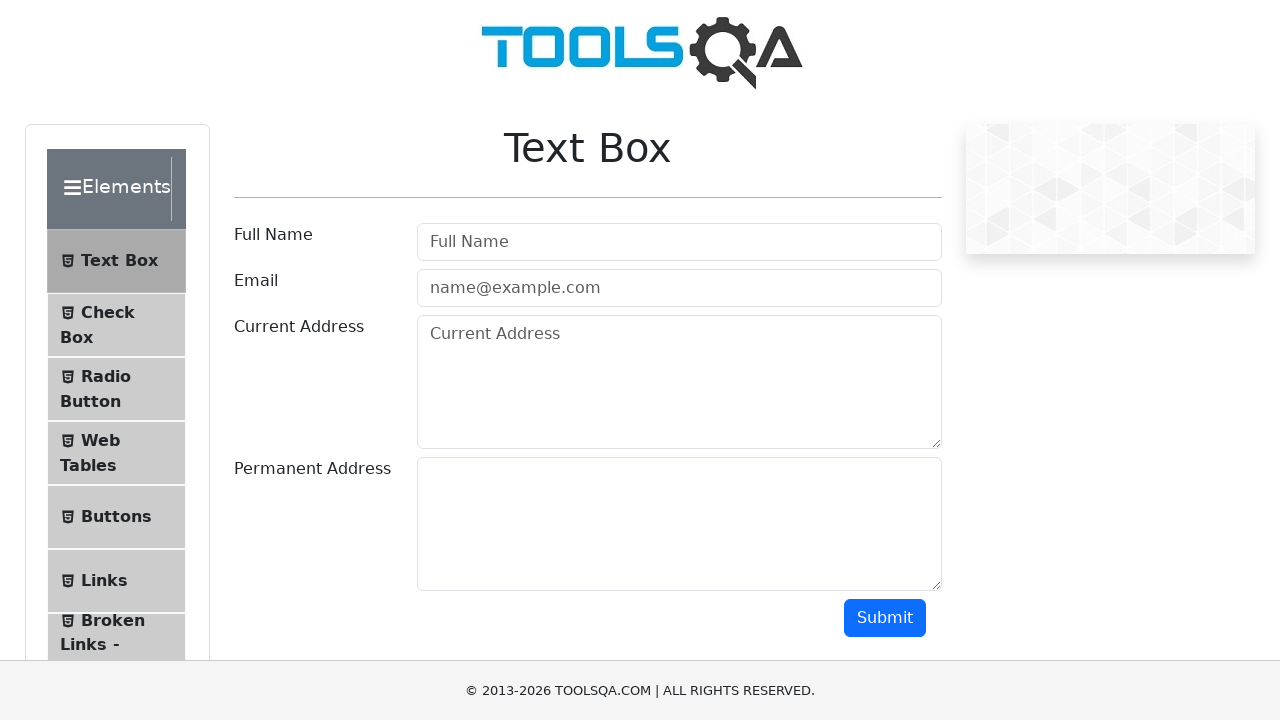

Scrolled down 350px to reveal the form
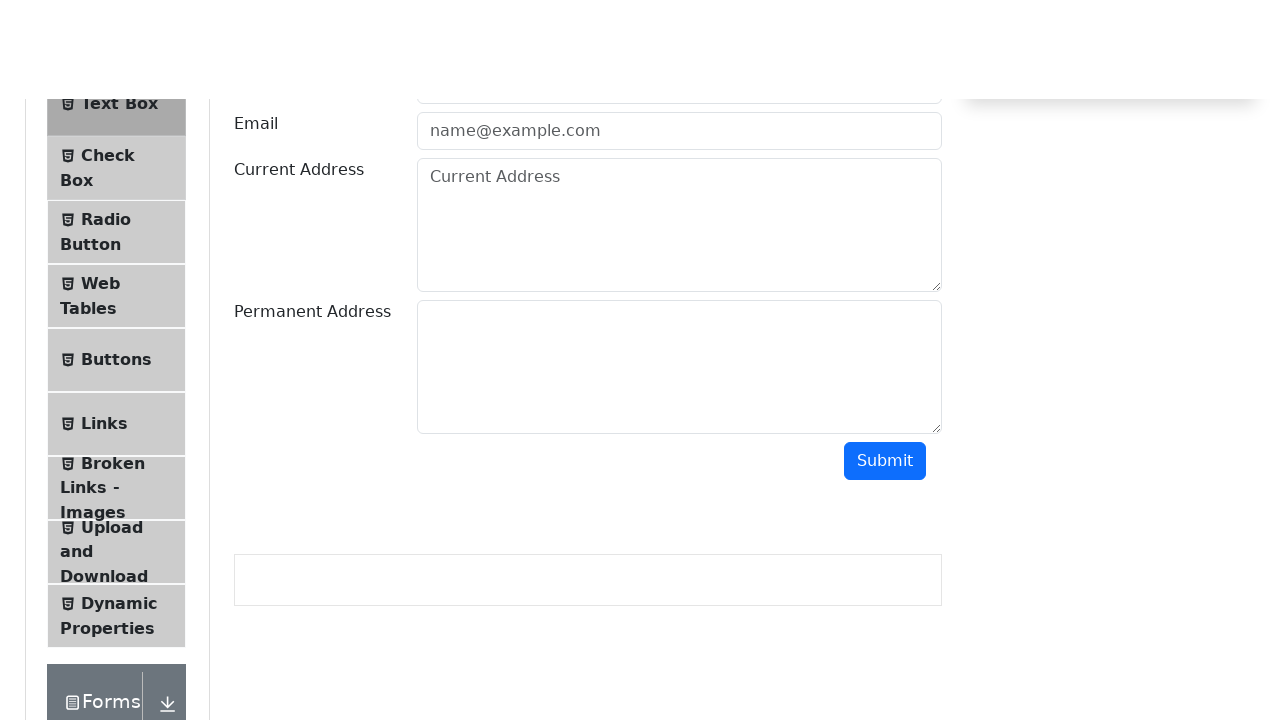

Filled full name field with 'FullNameTest' on #userName
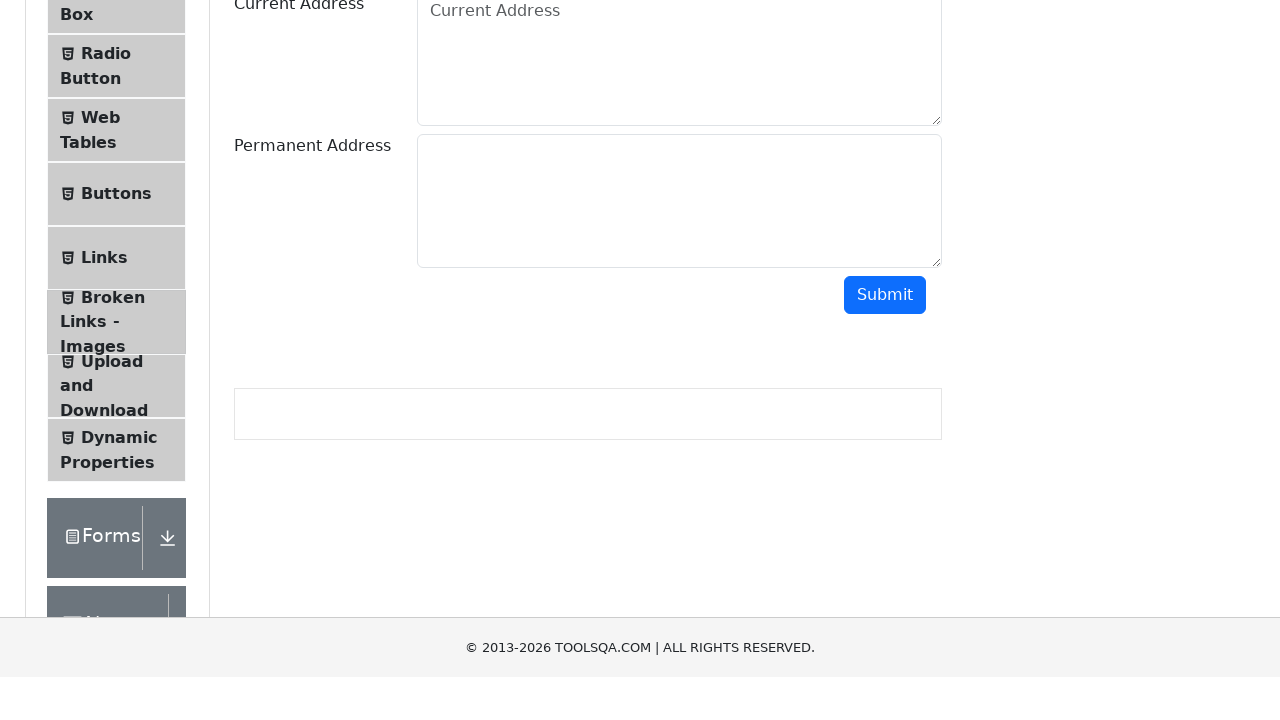

Filled email field with invalid format 'EmailTest' (no @ or domain) on #userEmail
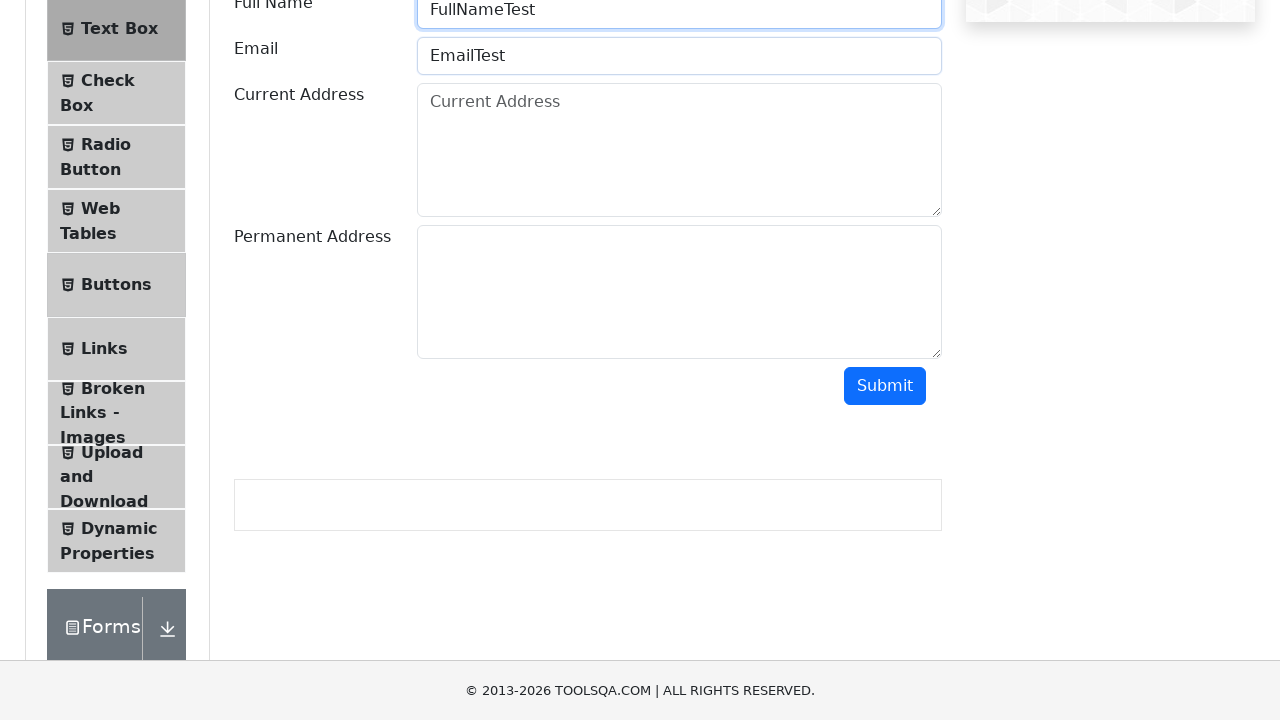

Clicked submit button with invalid email format at (885, 386) on #submit
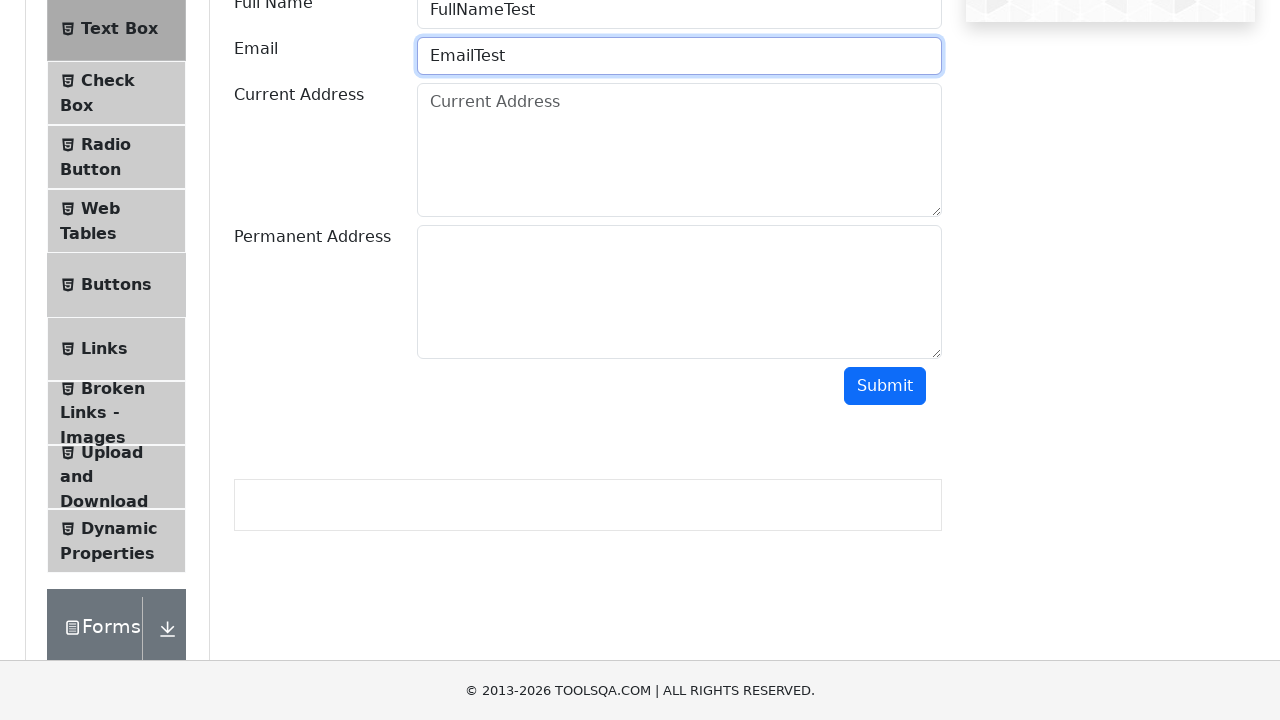

Cleared email field on #userEmail
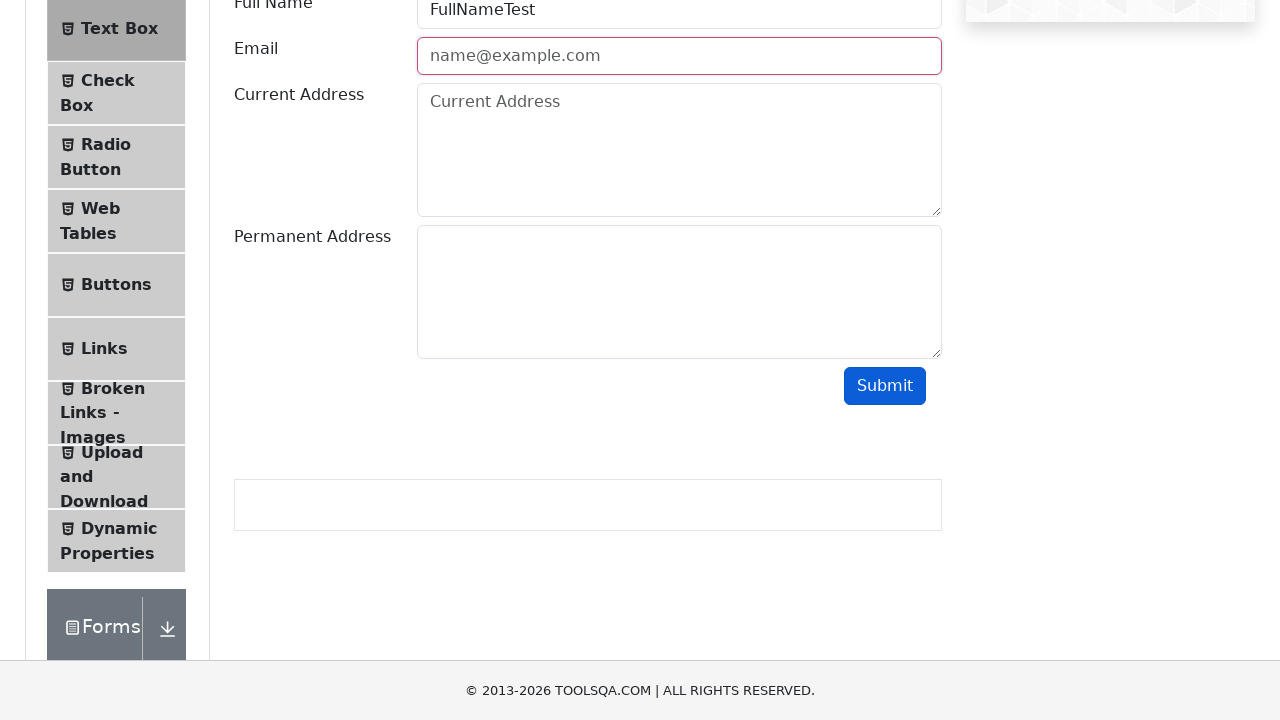

Filled email field with partial format 'EmailTest@' (missing domain) on #userEmail
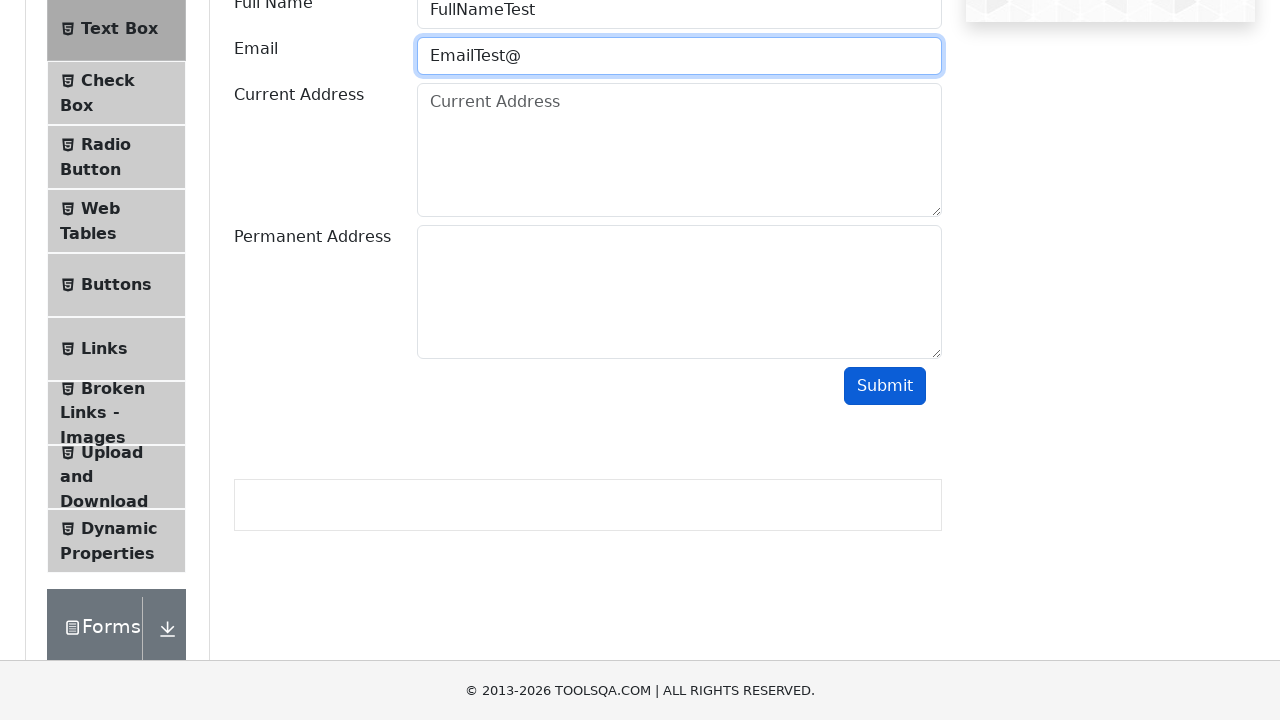

Clicked submit button with partial email format '@' missing domain at (885, 386) on #submit
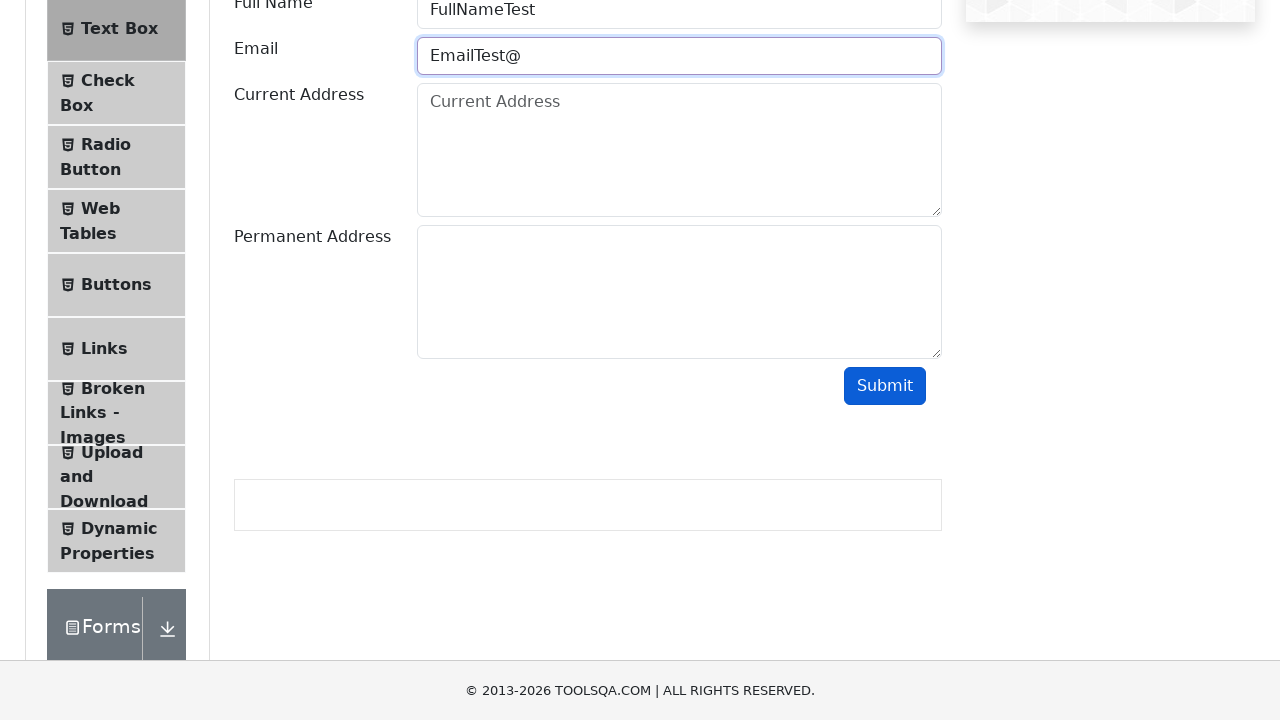

Cleared email field again on #userEmail
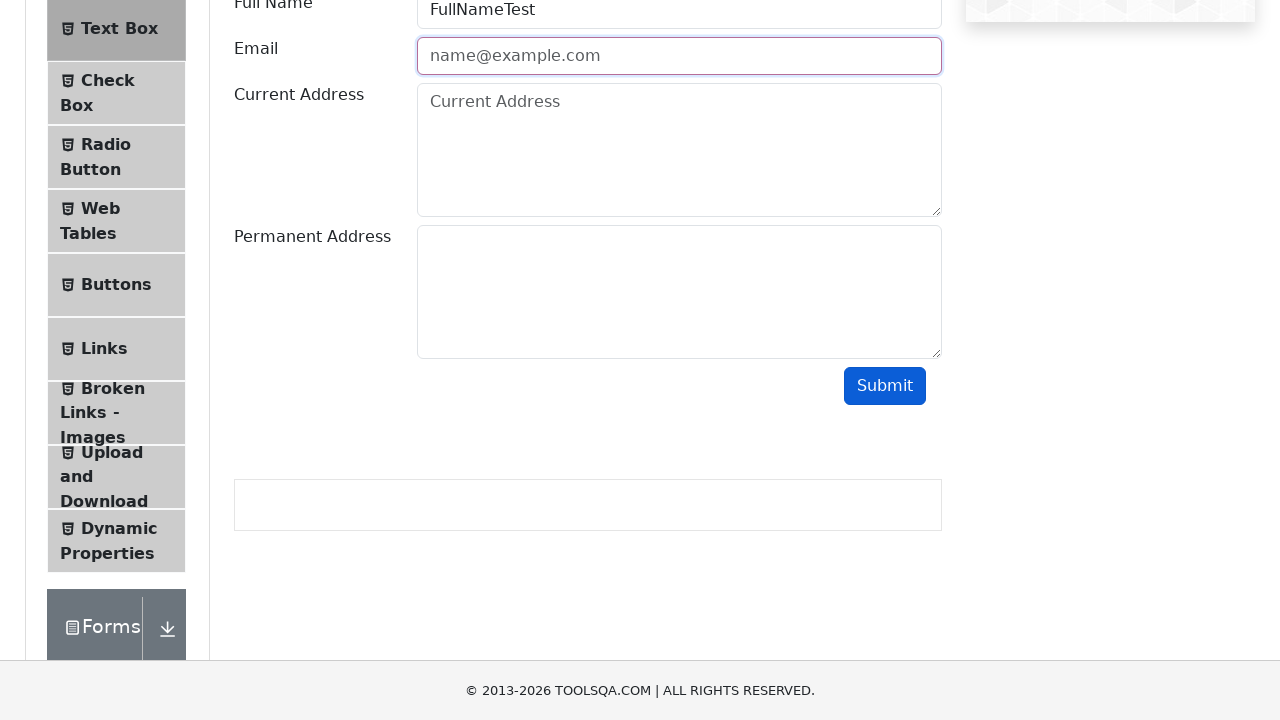

Filled email field with partial format 'EmailTest@Test' (missing TLD) on #userEmail
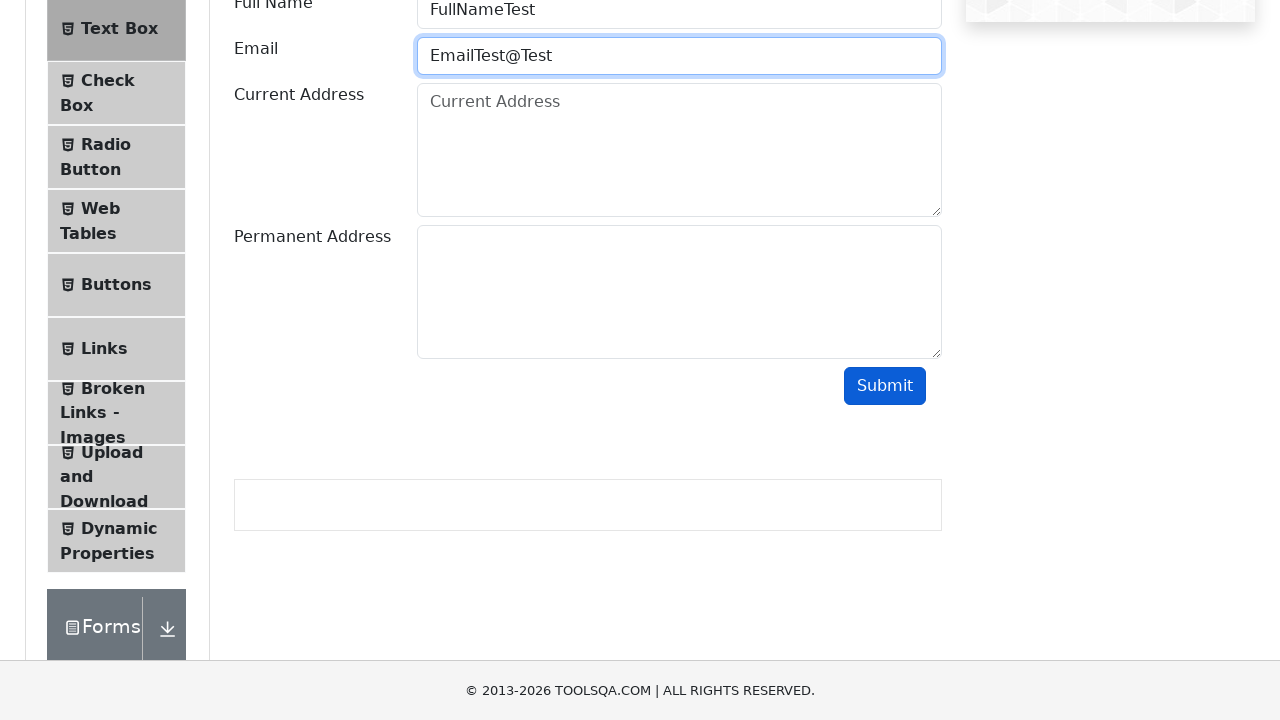

Clicked submit button with partial email format missing TLD at (885, 386) on #submit
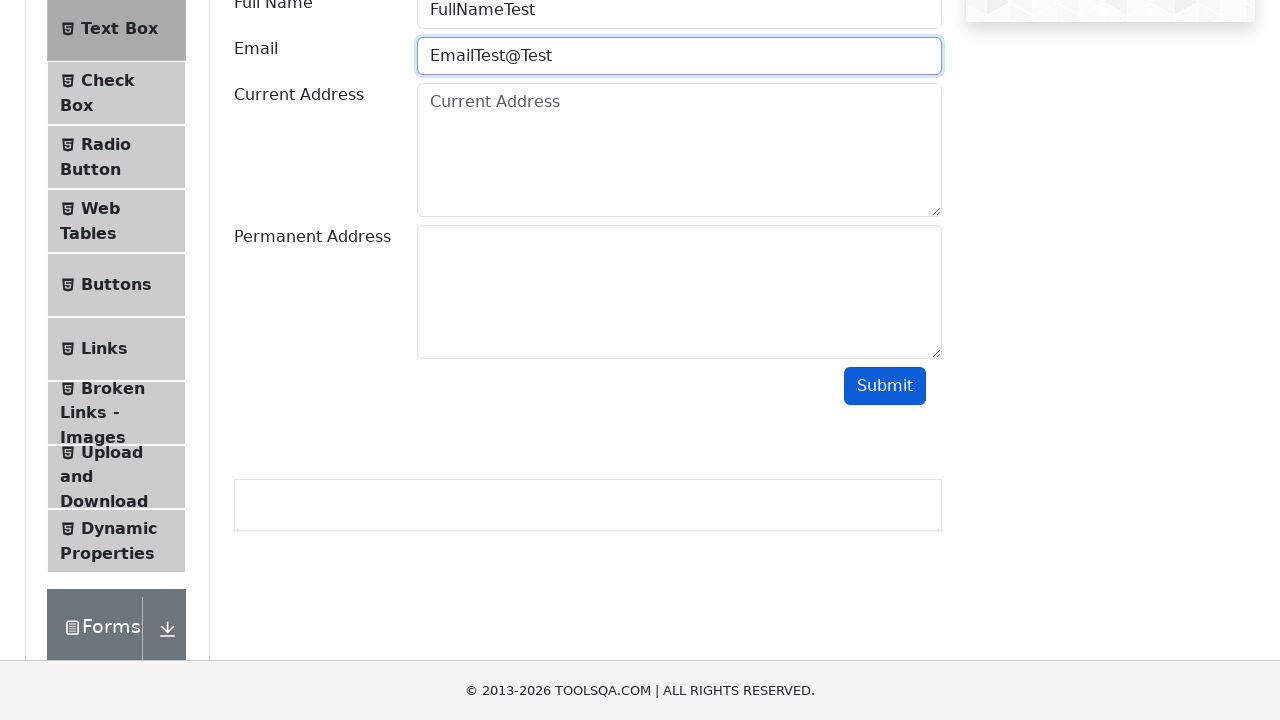

Cleared email field for final attempt on #userEmail
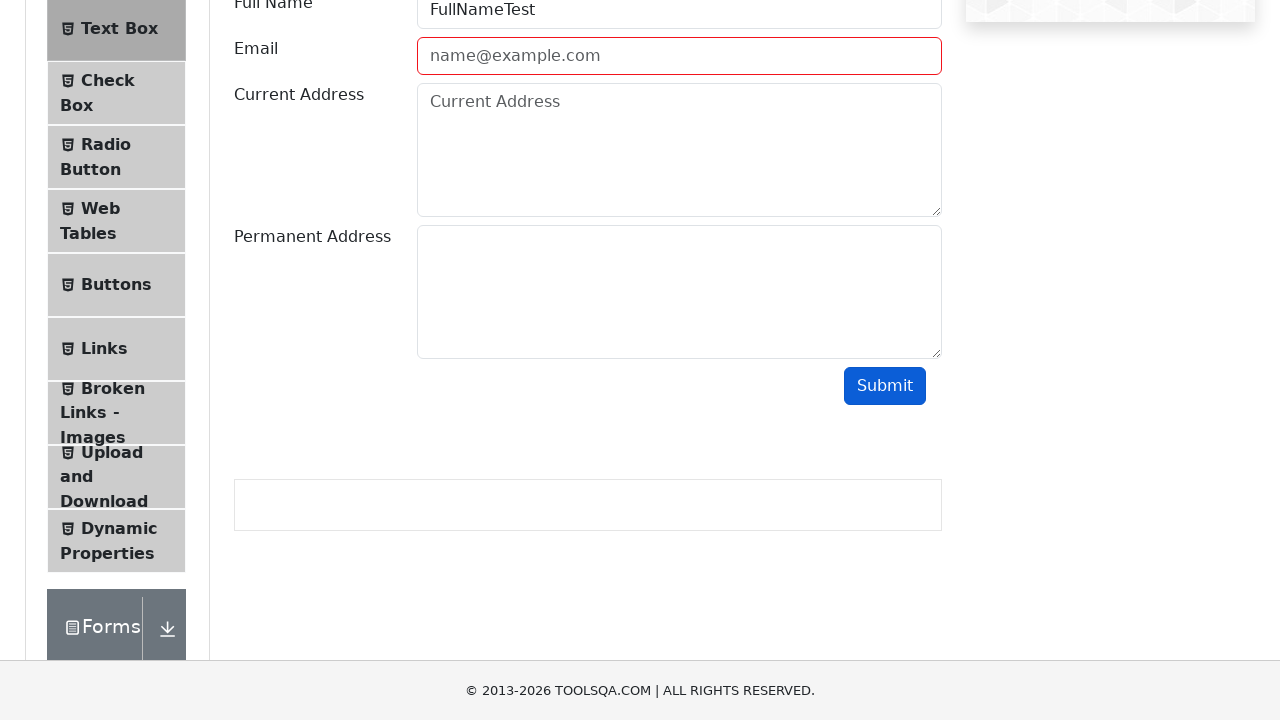

Filled email field with valid format 'EmailTest@Test.com' on #userEmail
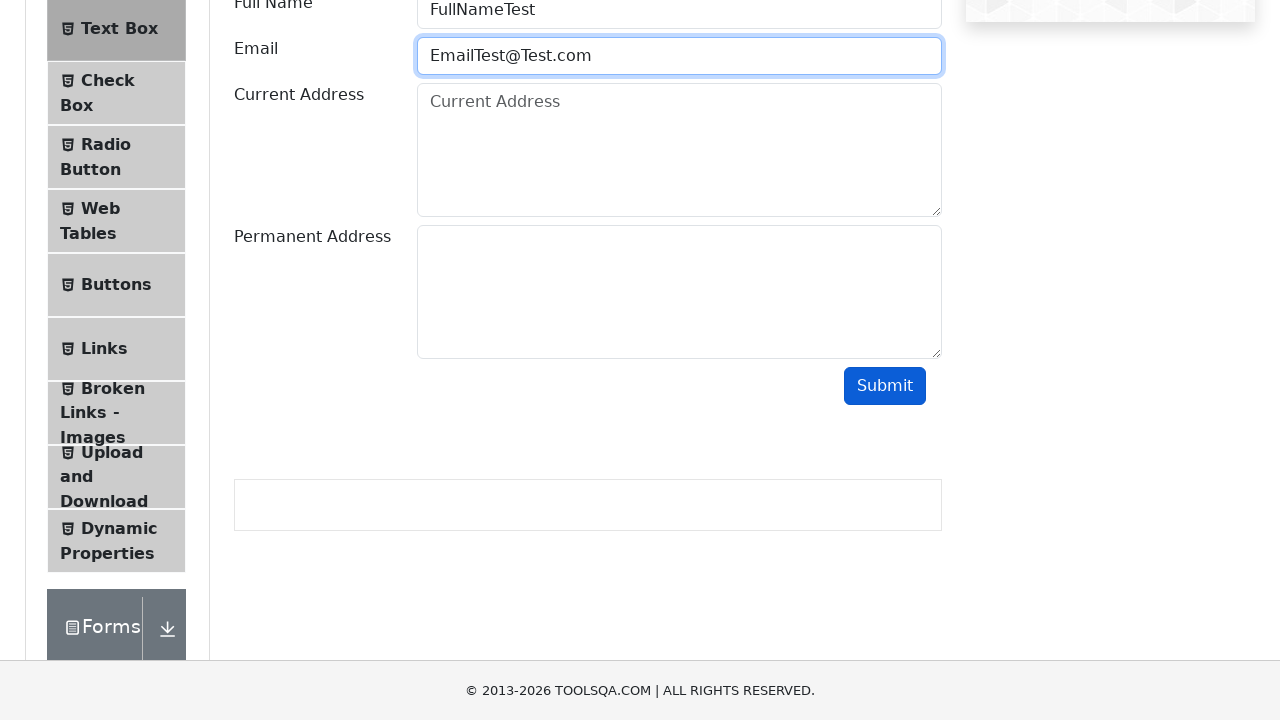

Filled current address field with 'CurrentAddressTest' on #currentAddress
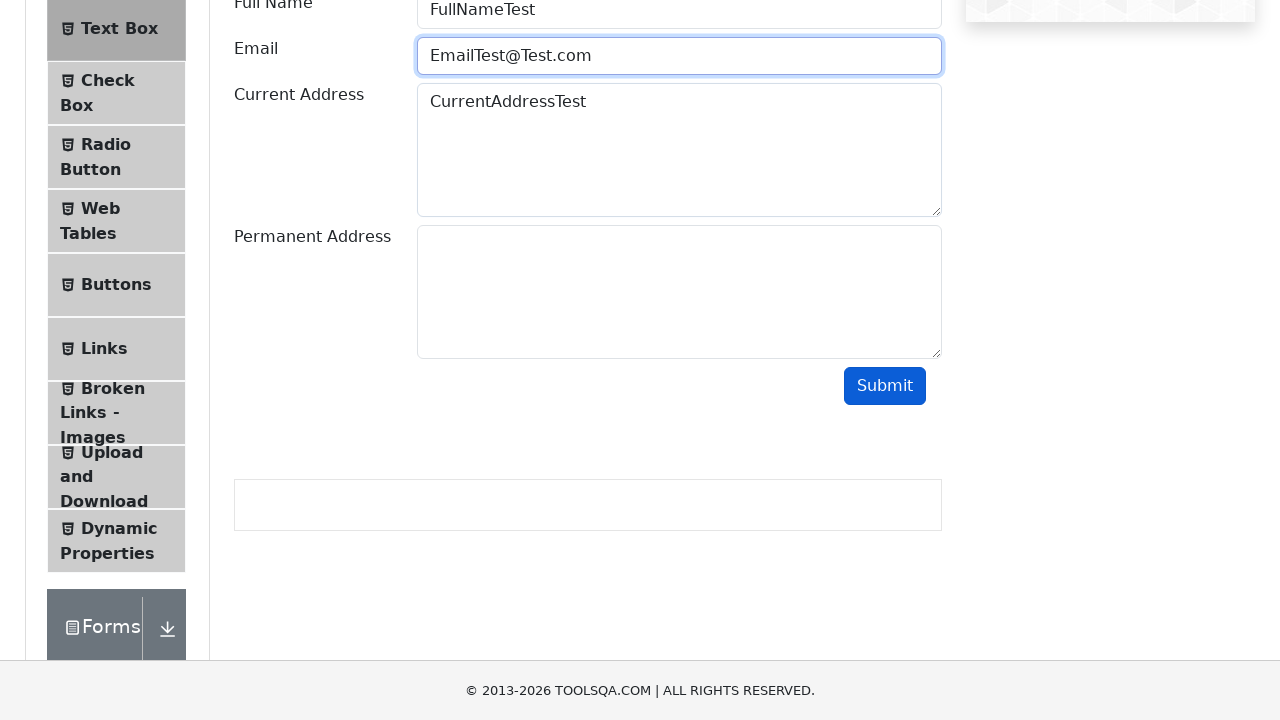

Filled permanent address field with 'PermanentAddressTest' on #permanentAddress
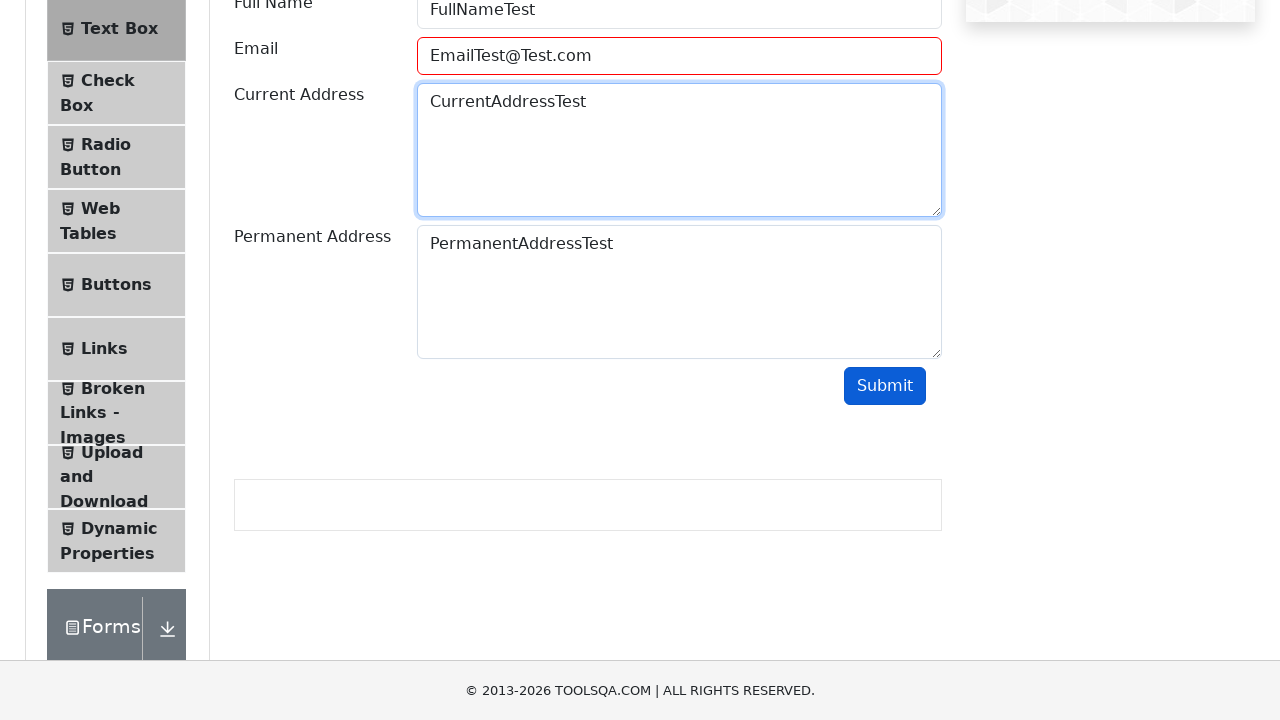

Clicked submit button with all valid form data at (885, 386) on #submit
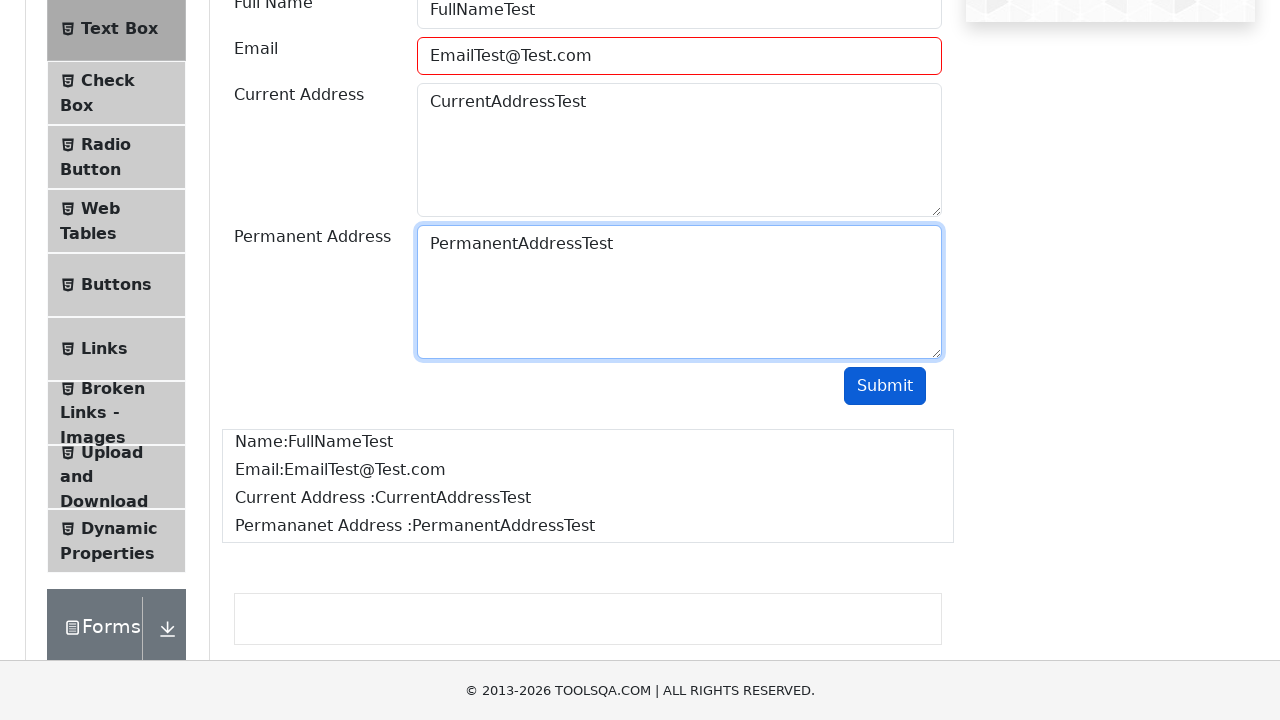

Waited for output container to appear after form submission
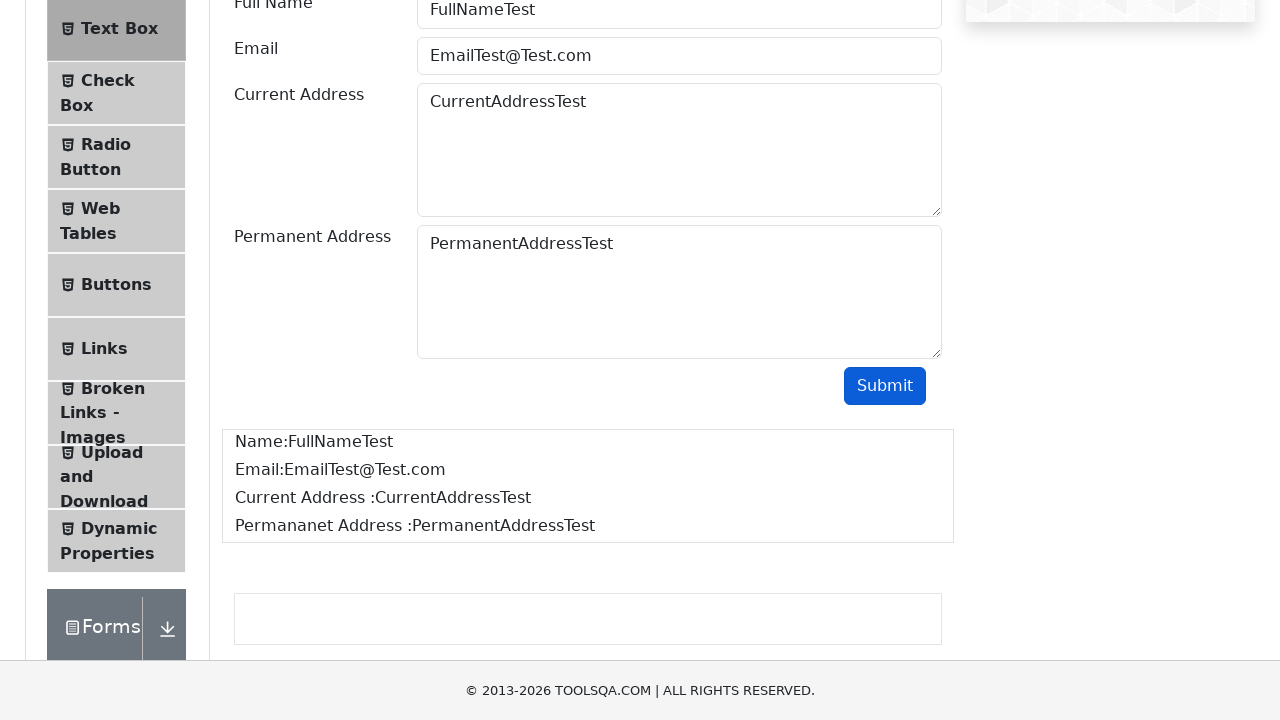

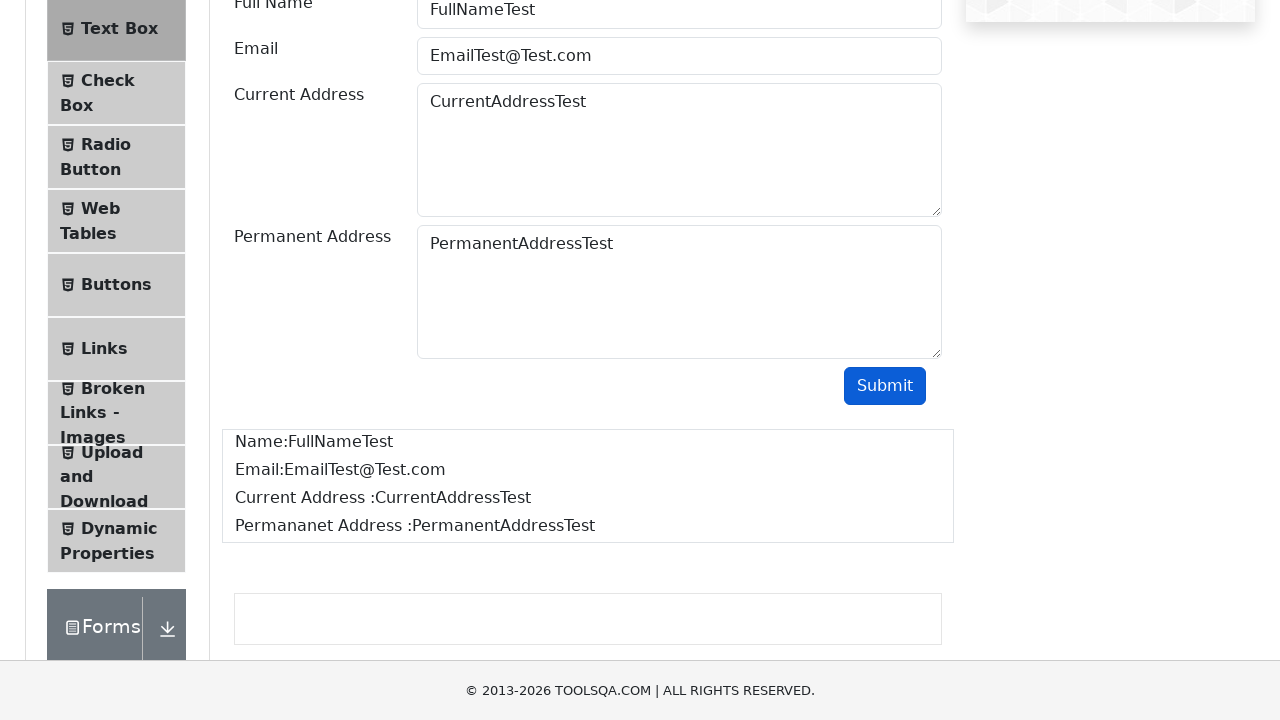